Tests clicking a radio button on the DemoQA radio button practice page

Starting URL: https://demoqa.com/radio-button

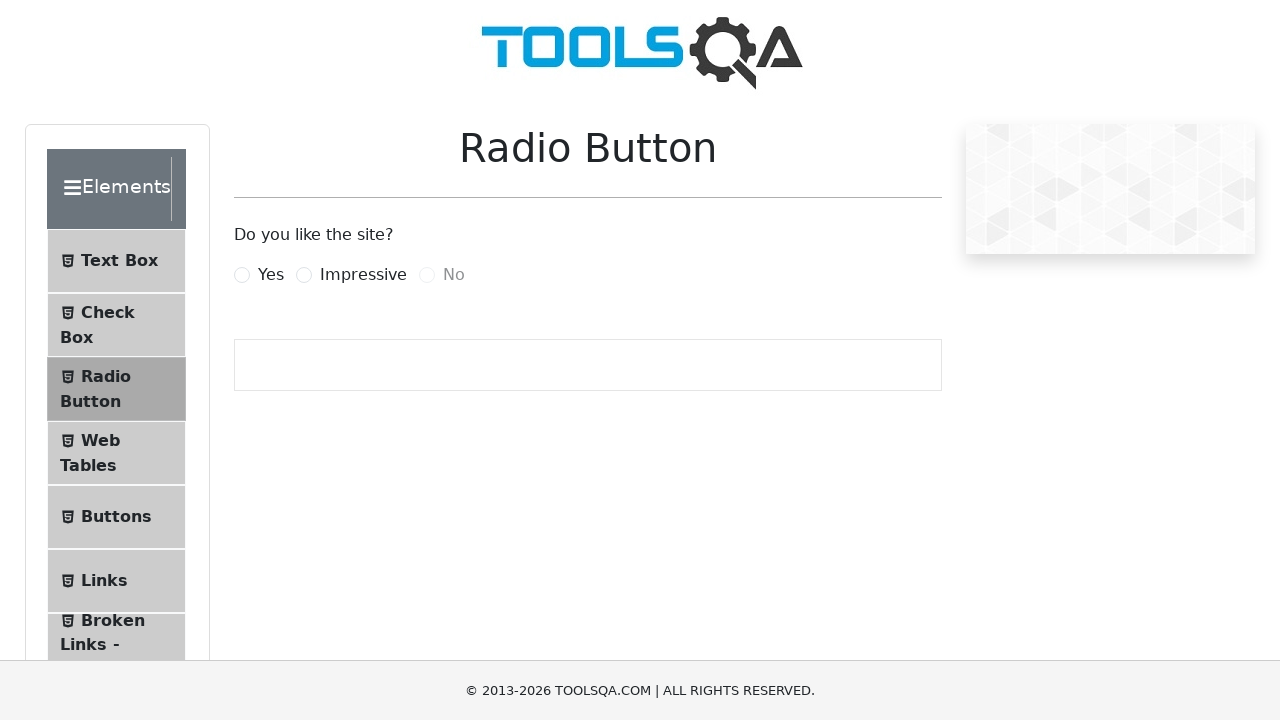

Clicked the 'Yes' radio button label at (271, 275) on label[for='yesRadio']
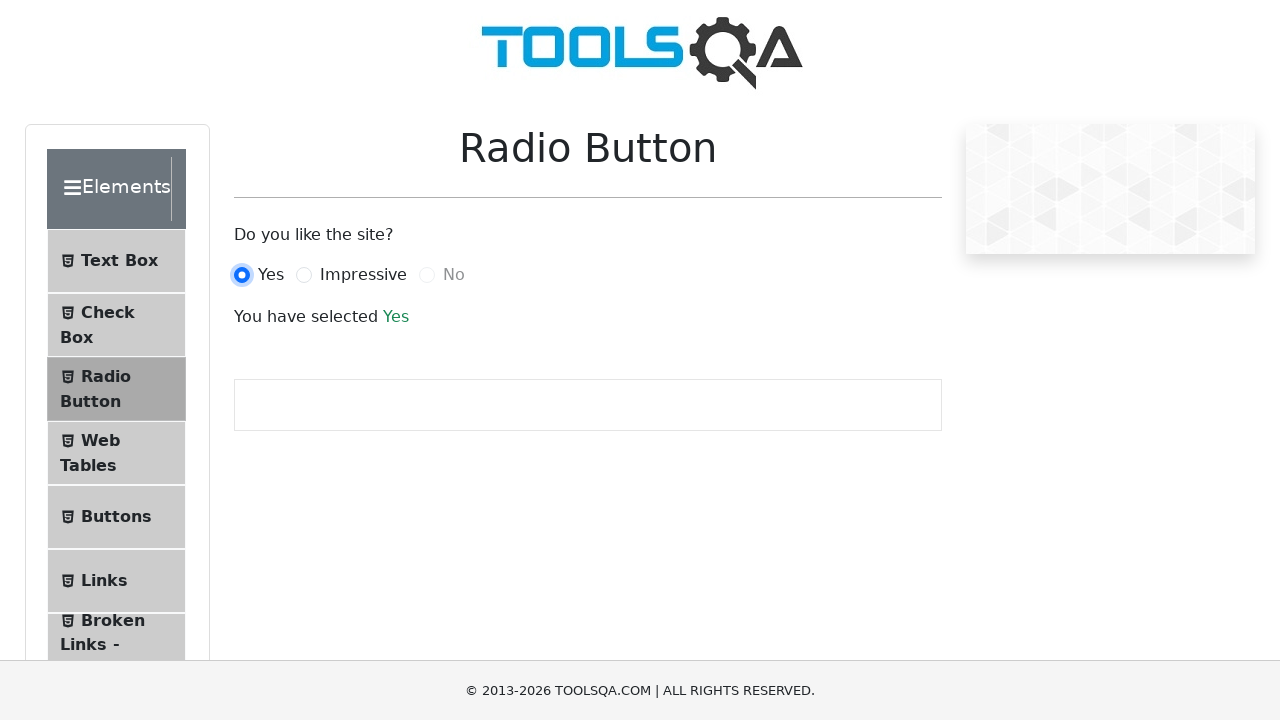

Success message appeared, confirming radio button selection
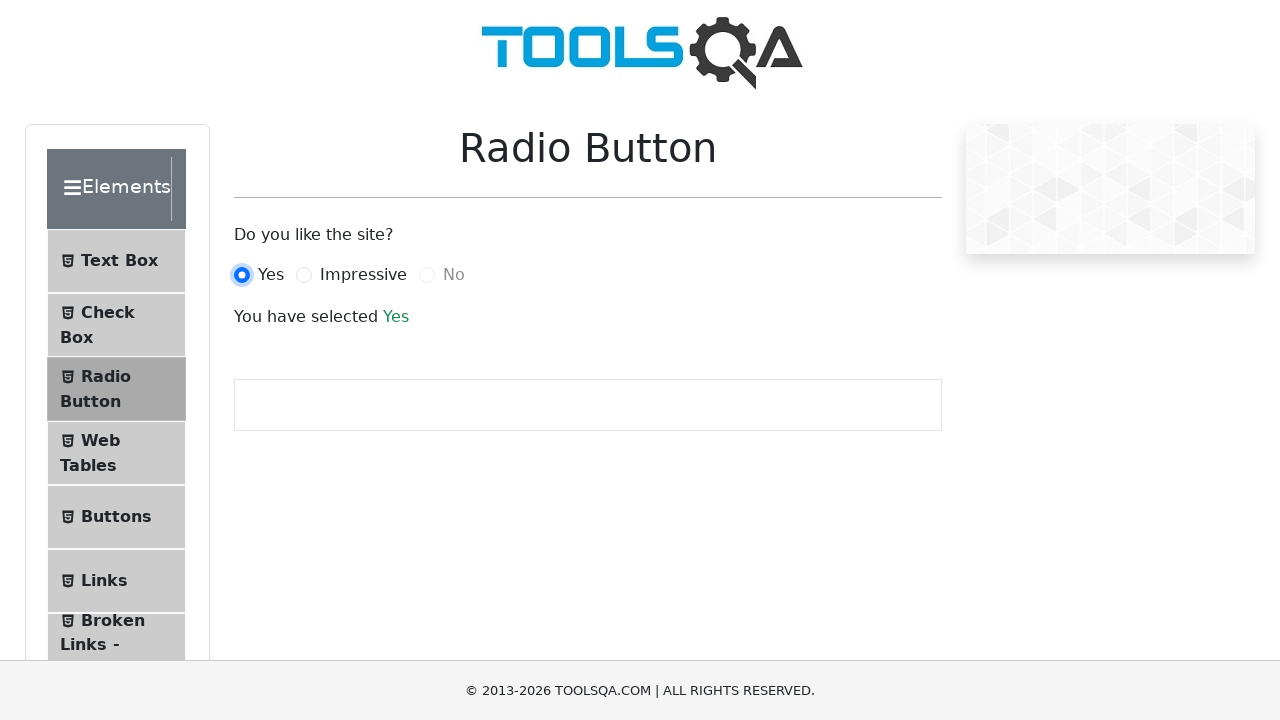

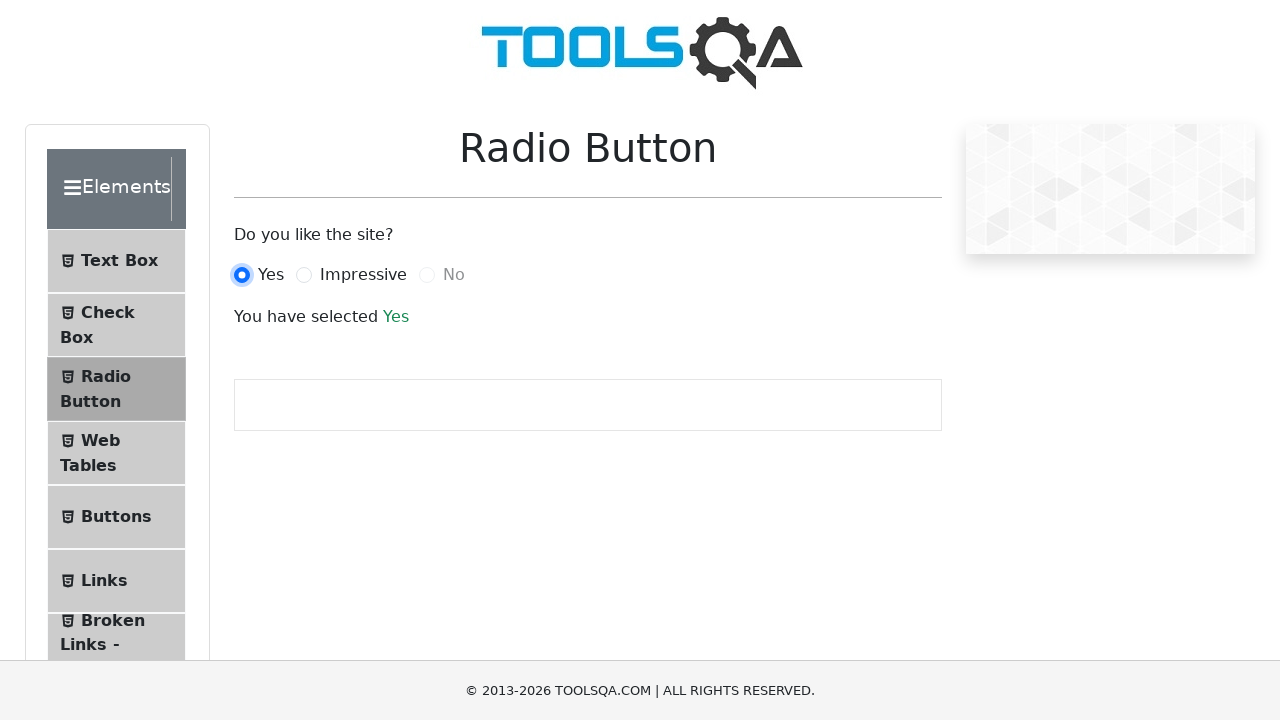